Tests the contact form on SLC DevOps Days website by filling out first name, last name, email, and question fields, then submitting the form.

Starting URL: https://slcdevopsdays.org/

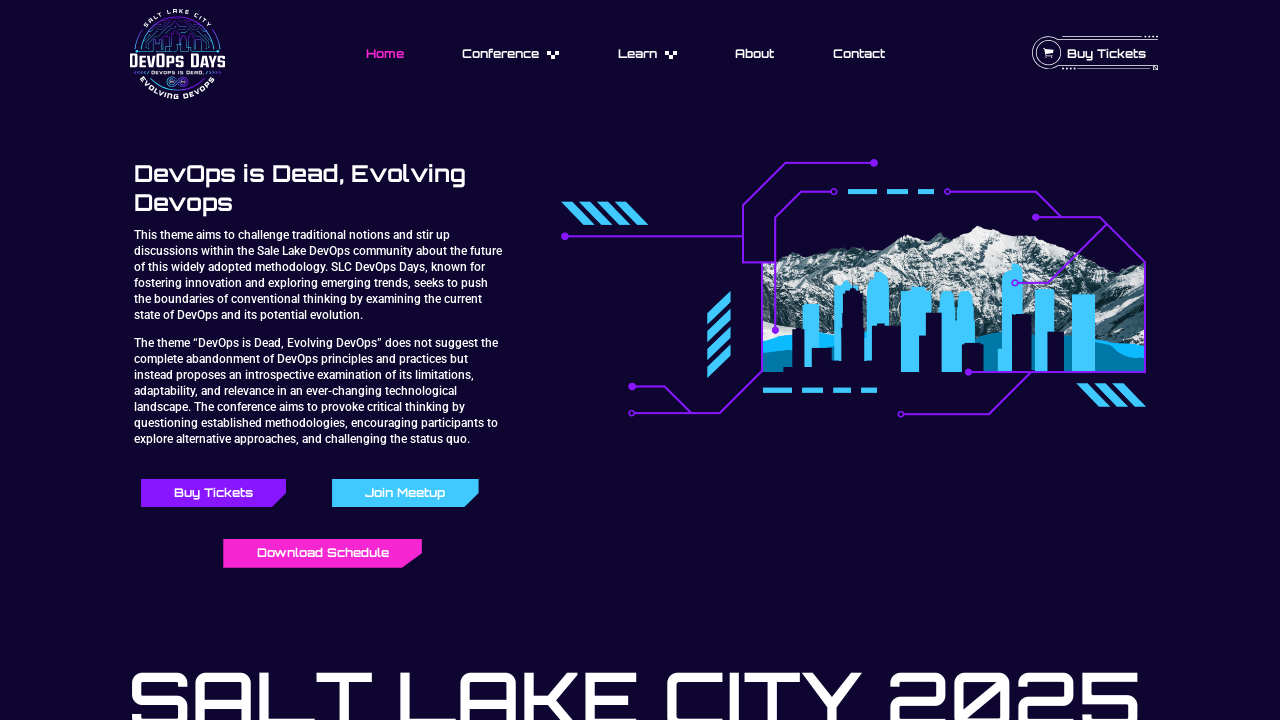

Clicked Contact link in main menu at (859, 58) on #menu-main-menu >> internal:role=link[name="Contact"i]
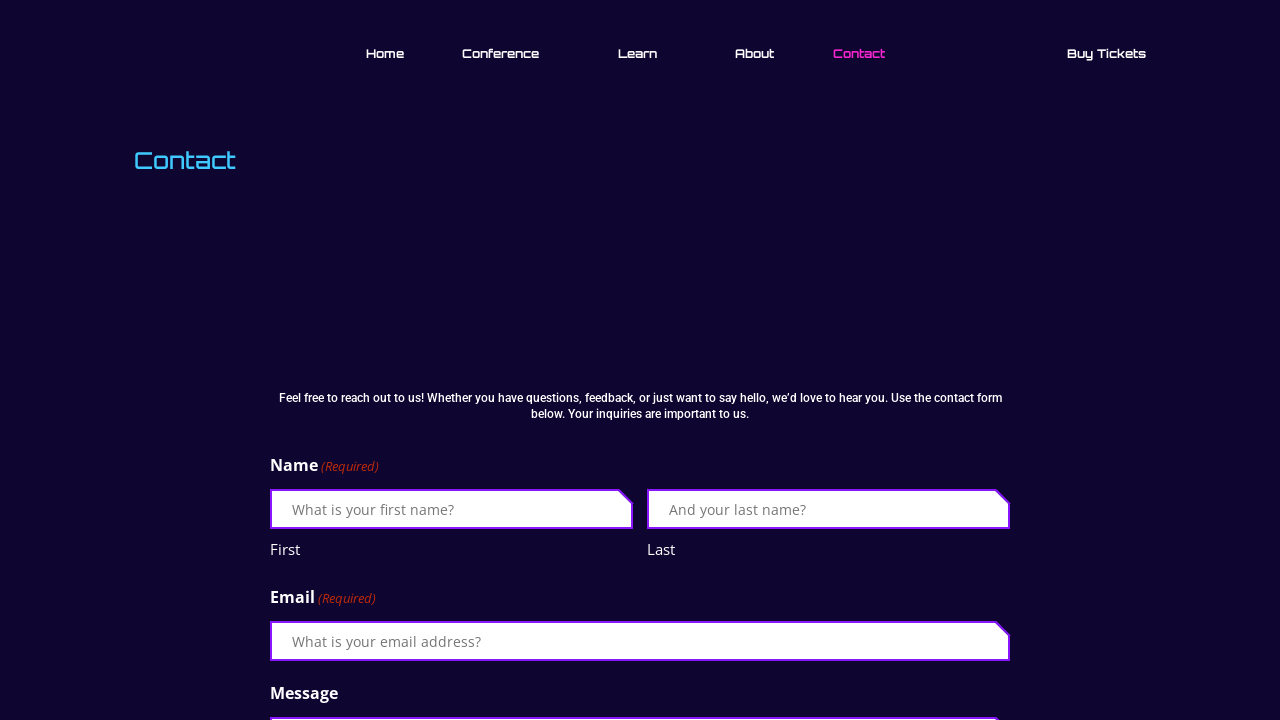

Clicked first name field at (451, 509) on internal:attr=[placeholder="What is your first name?"i]
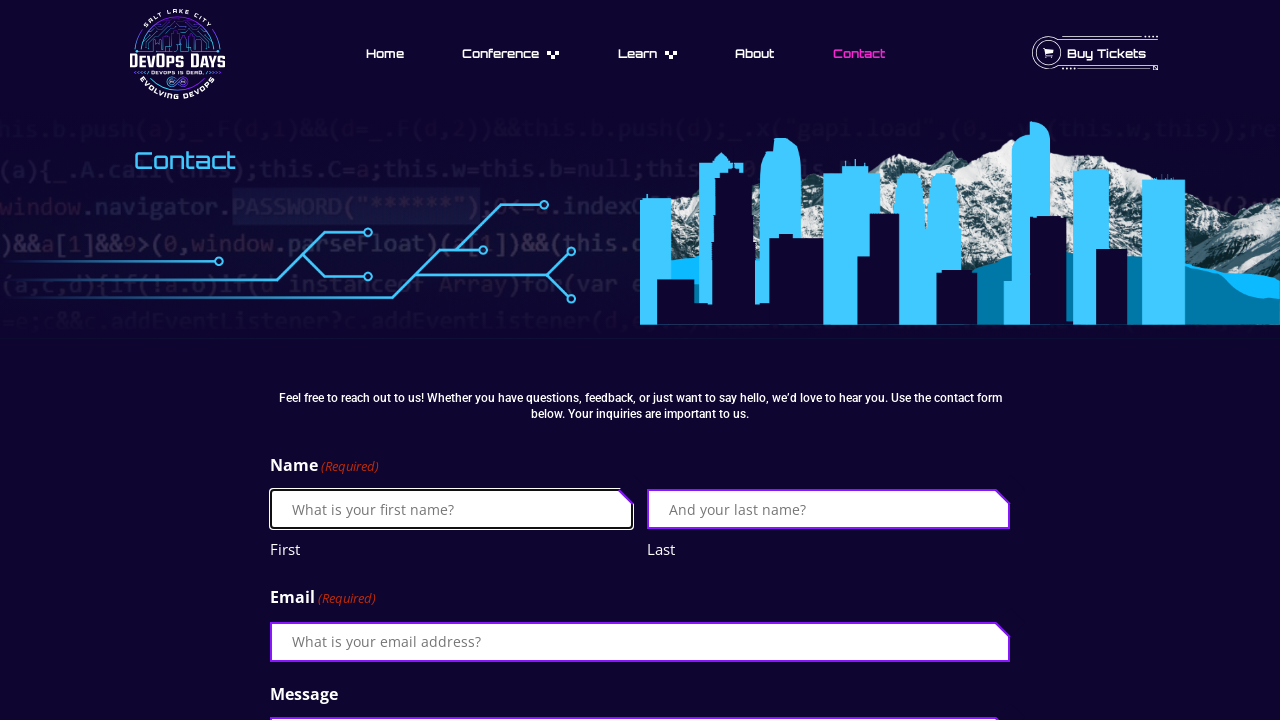

Filled first name field with 'Marcus' on internal:attr=[placeholder="What is your first name?"i]
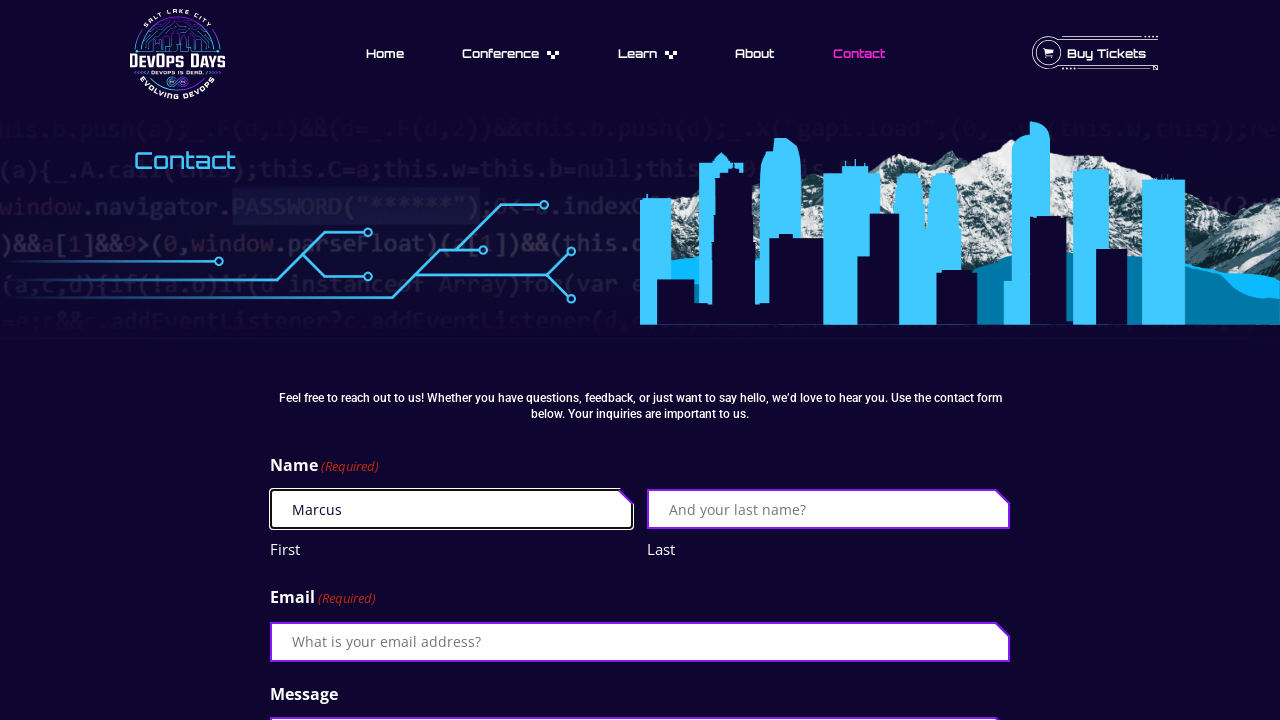

Filled last name field with 'Richardson' on internal:attr=[placeholder="And your last name?"i]
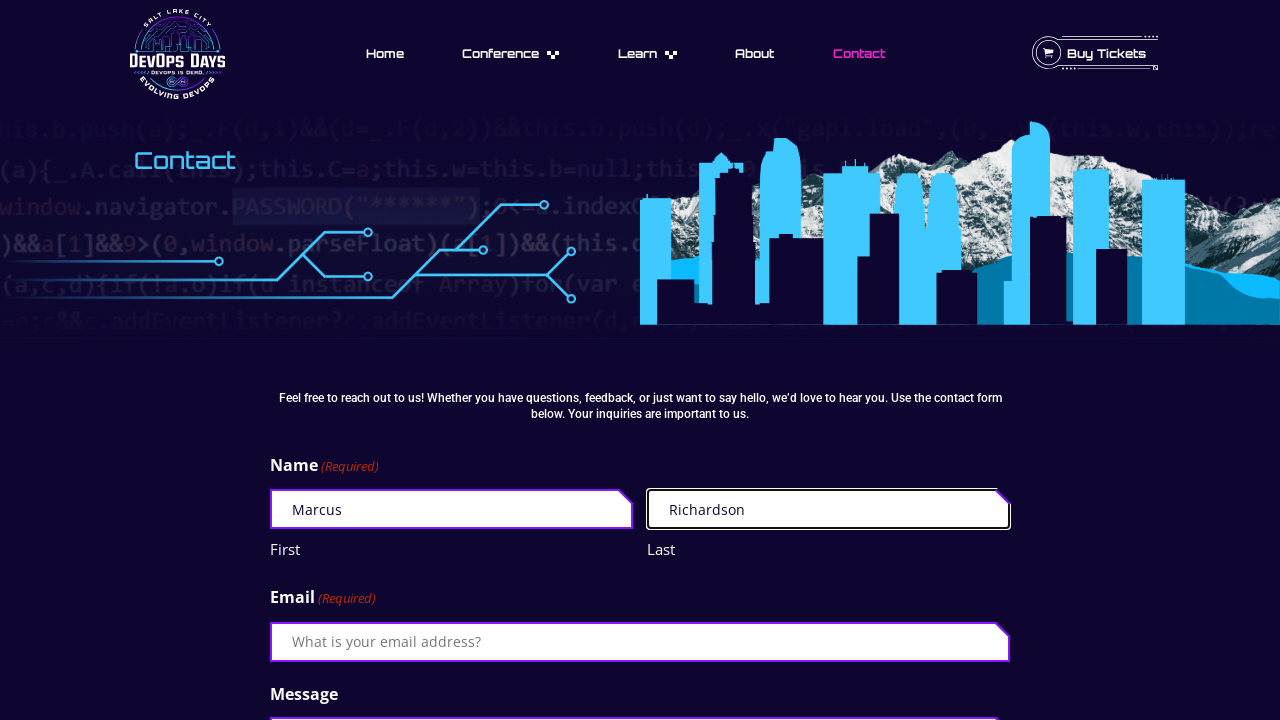

Clicked email field at (640, 642) on internal:attr=[placeholder="What is your email address?"i]
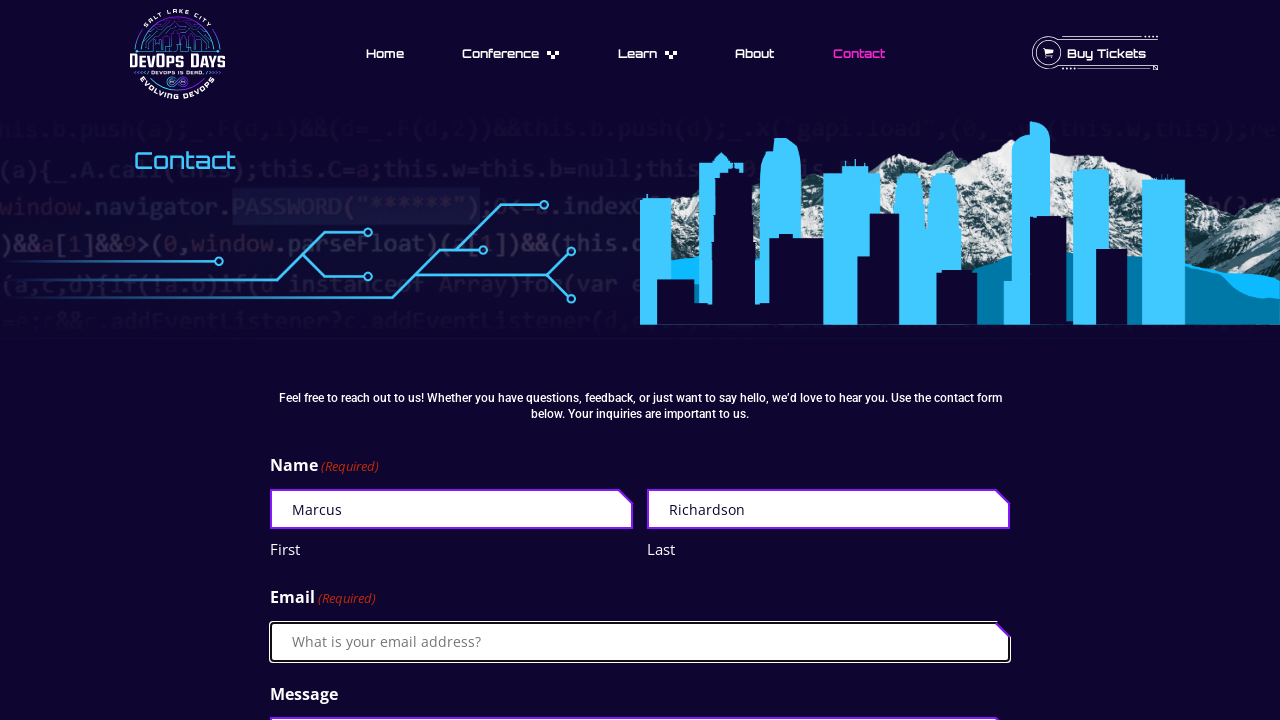

Filled email field with 'marcus.richardson@testmail.com' on internal:attr=[placeholder="What is your email address?"i]
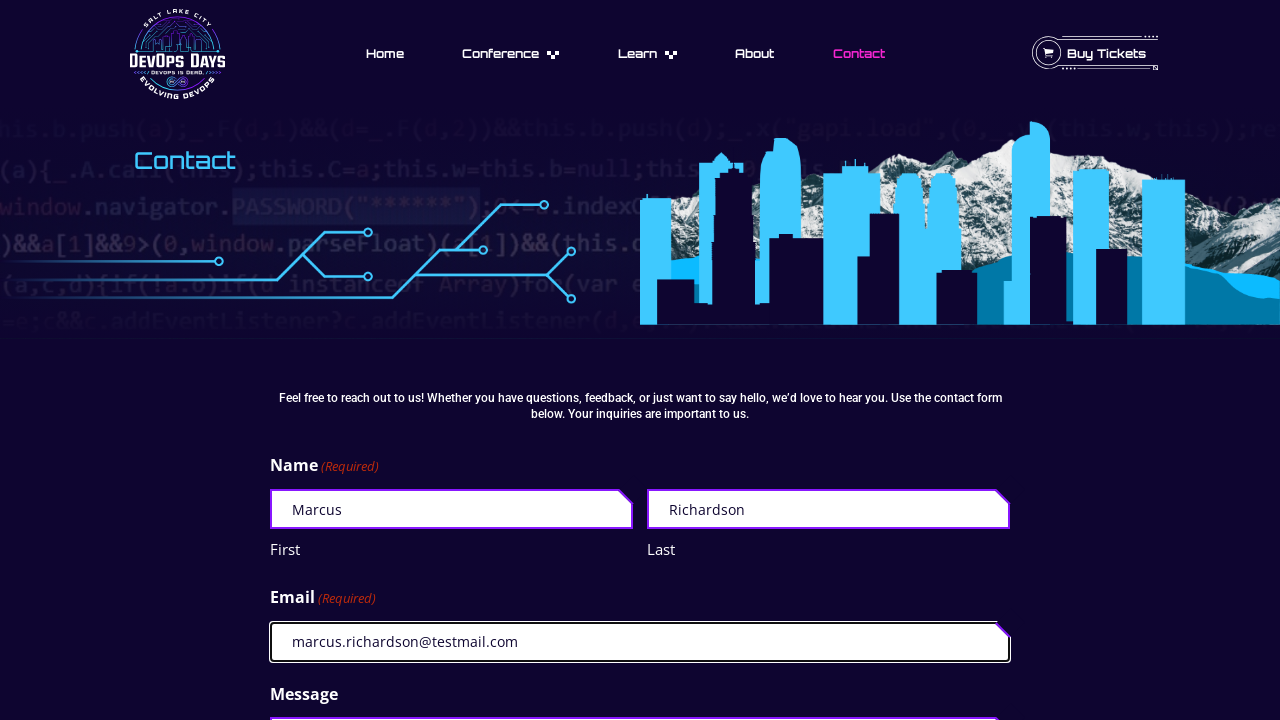

Clicked question field at (640, 577) on internal:attr=[placeholder="What questions do you have?"i]
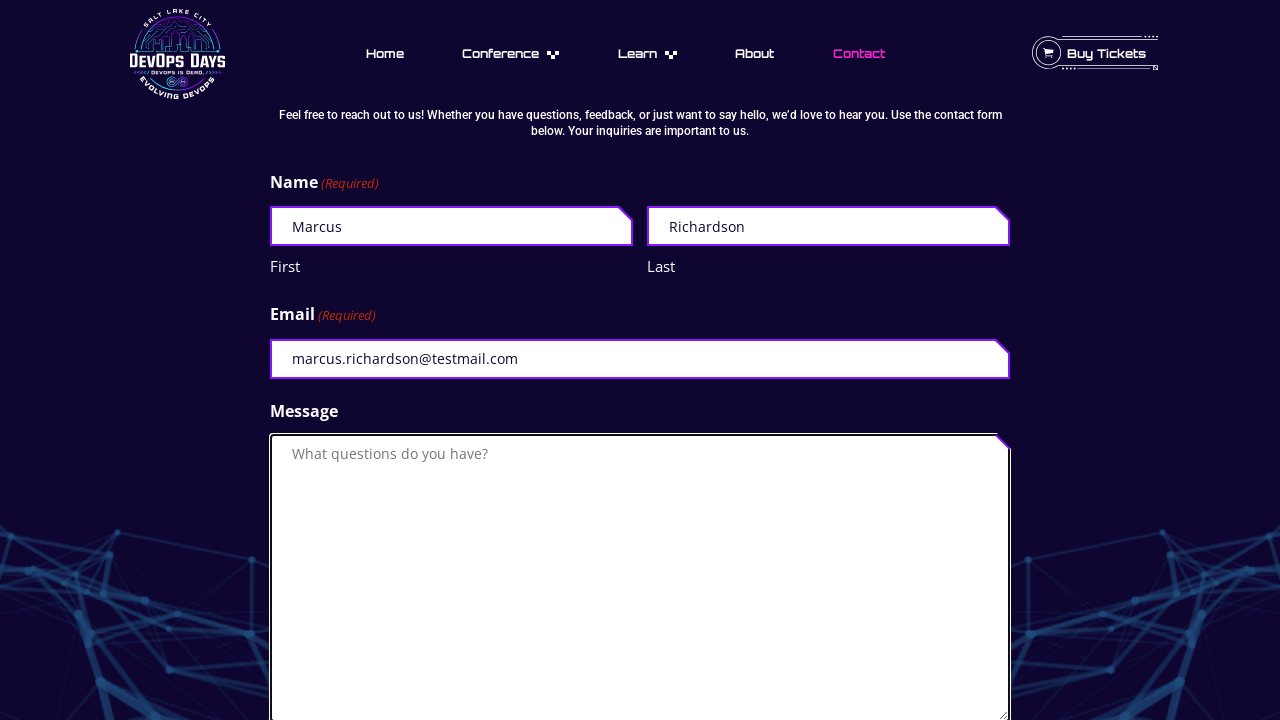

Filled question field with 'Test contact form submission' on internal:attr=[placeholder="What questions do you have?"i]
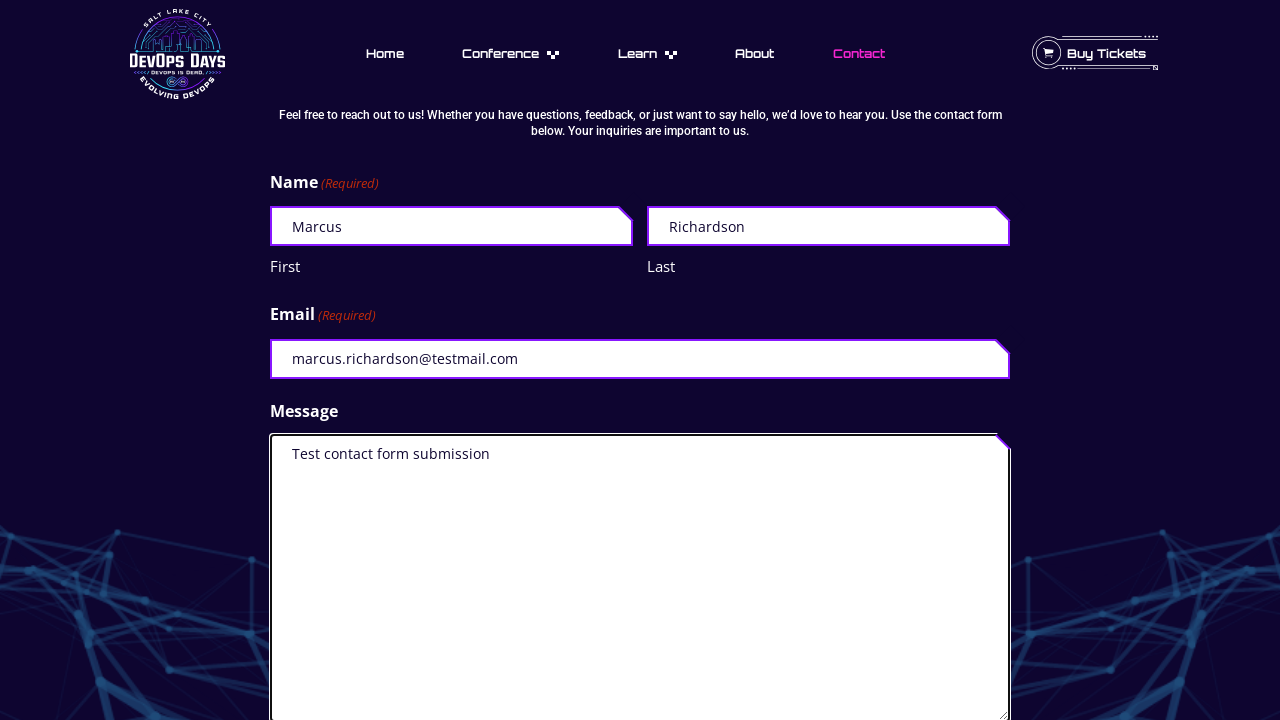

Clicked Submit button to submit contact form at (640, 360) on internal:role=button[name="Submit"i]
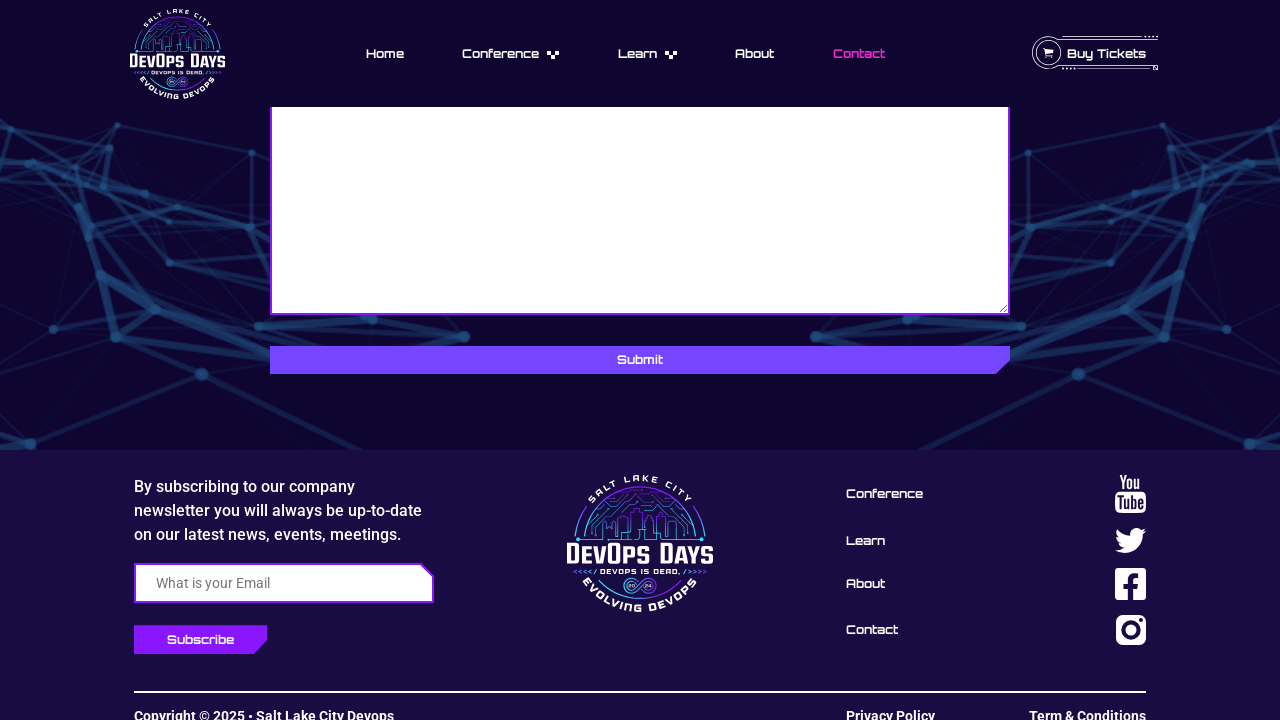

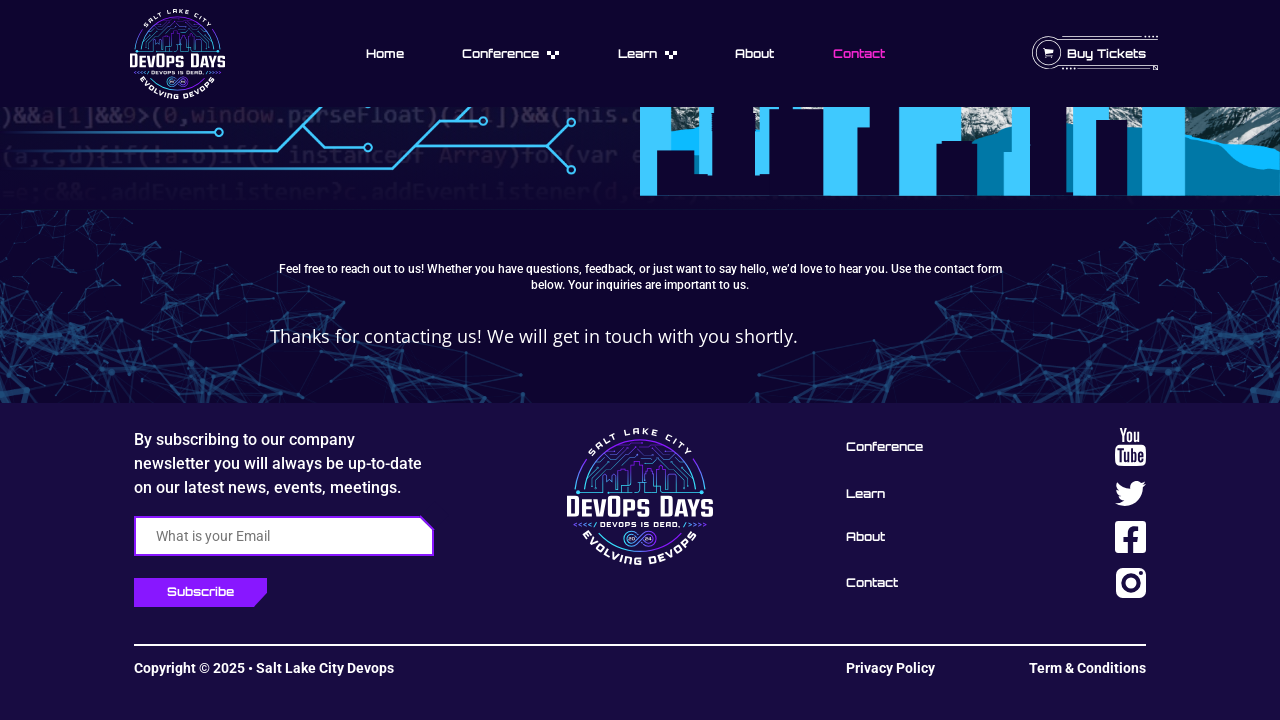